Fills out a data types form with valid data, submits it, and verifies the email field shows success styling

Starting URL: https://bonigarcia.dev/selenium-webdriver-java/data-types.html

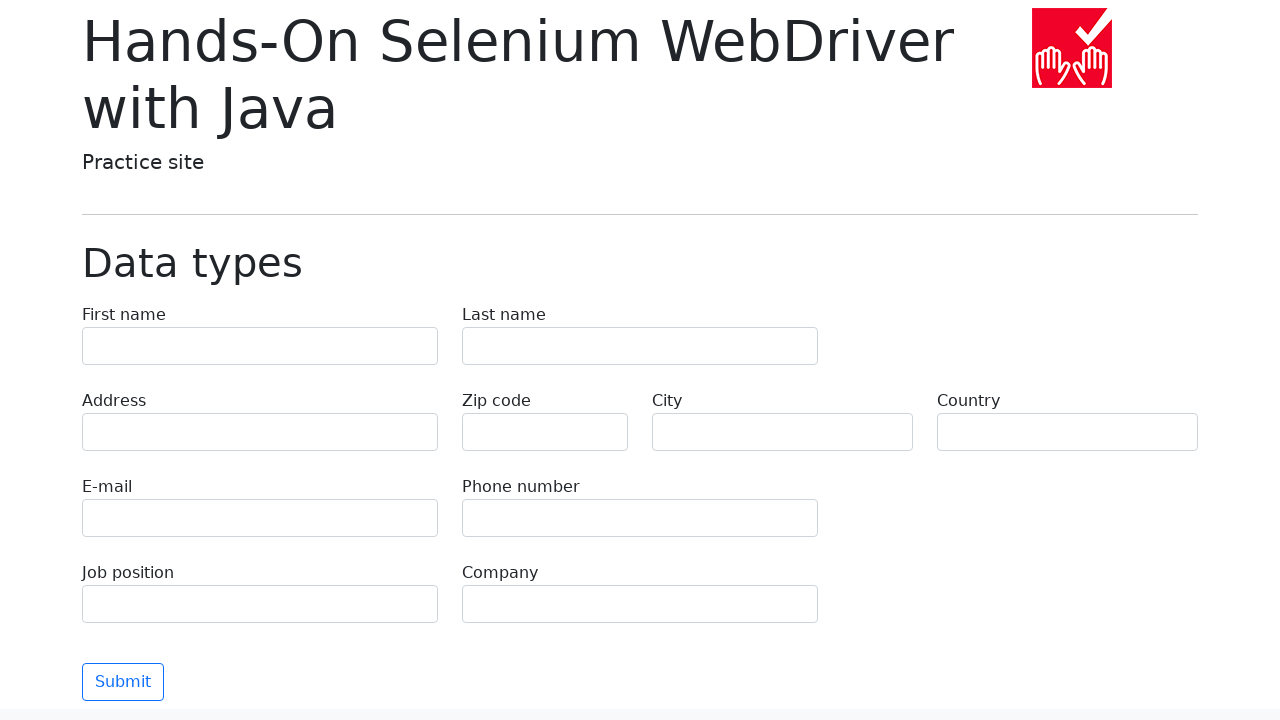

Filled first name field with 'Иван' on input[name='first-name']
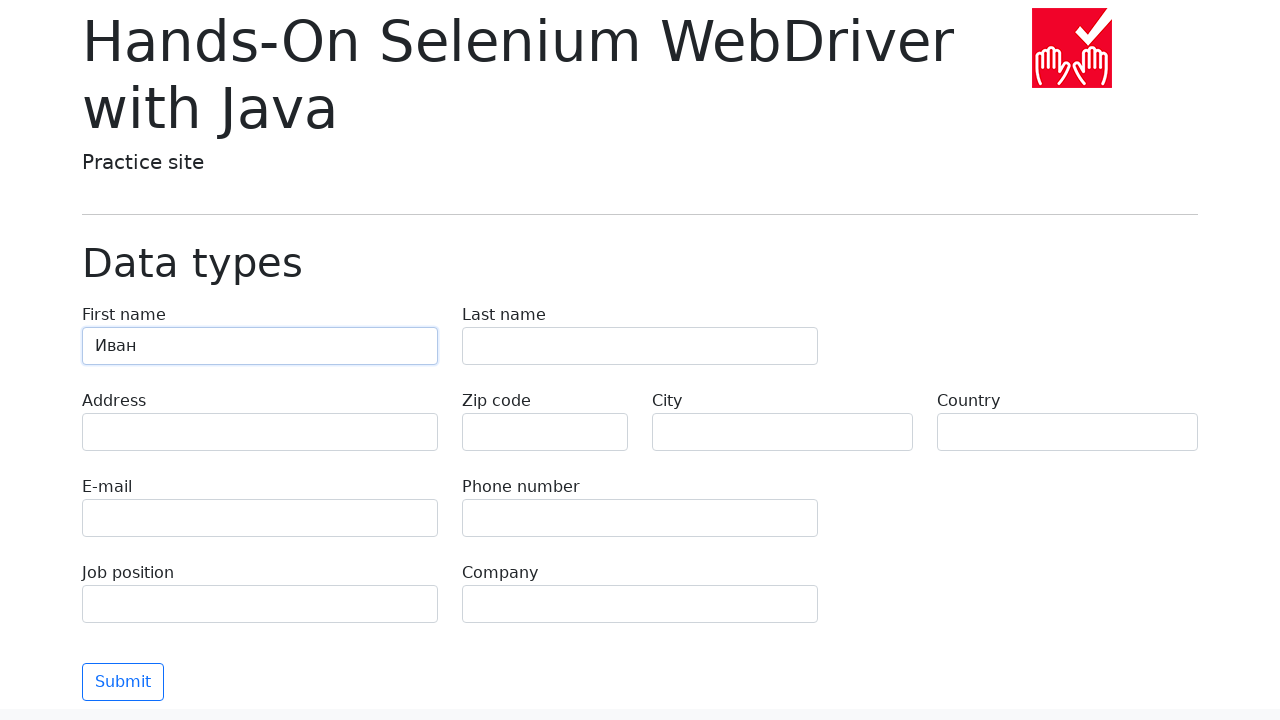

Filled last name field with 'Петров' on input[name='last-name']
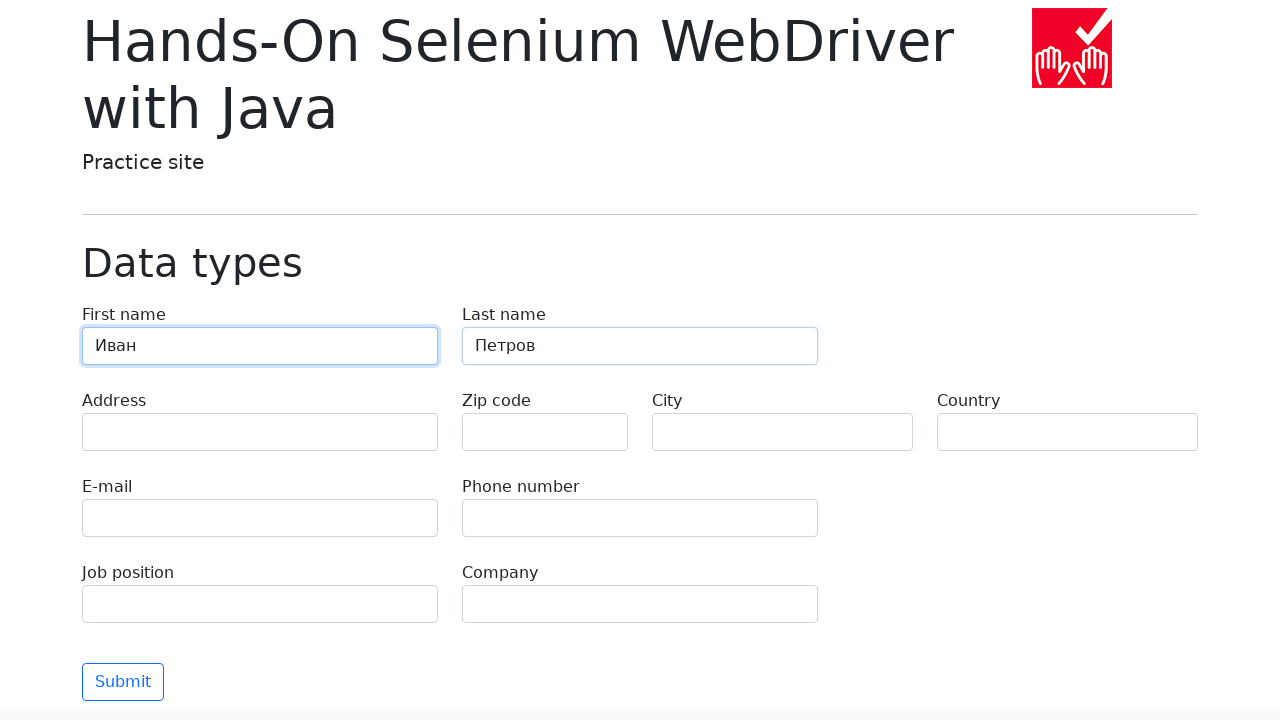

Filled address field with 'Ленина, 55-3' on input[name='address']
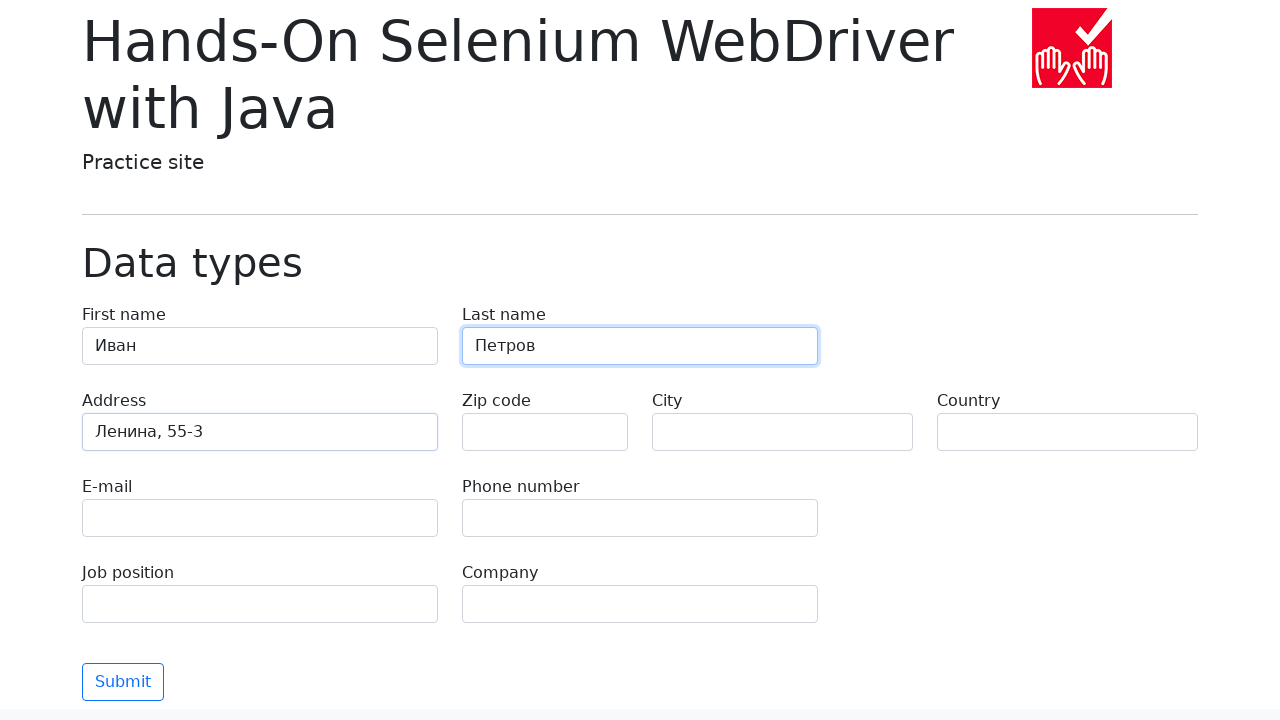

Filled email field with 'test@skypro.com' on input[name='e-mail']
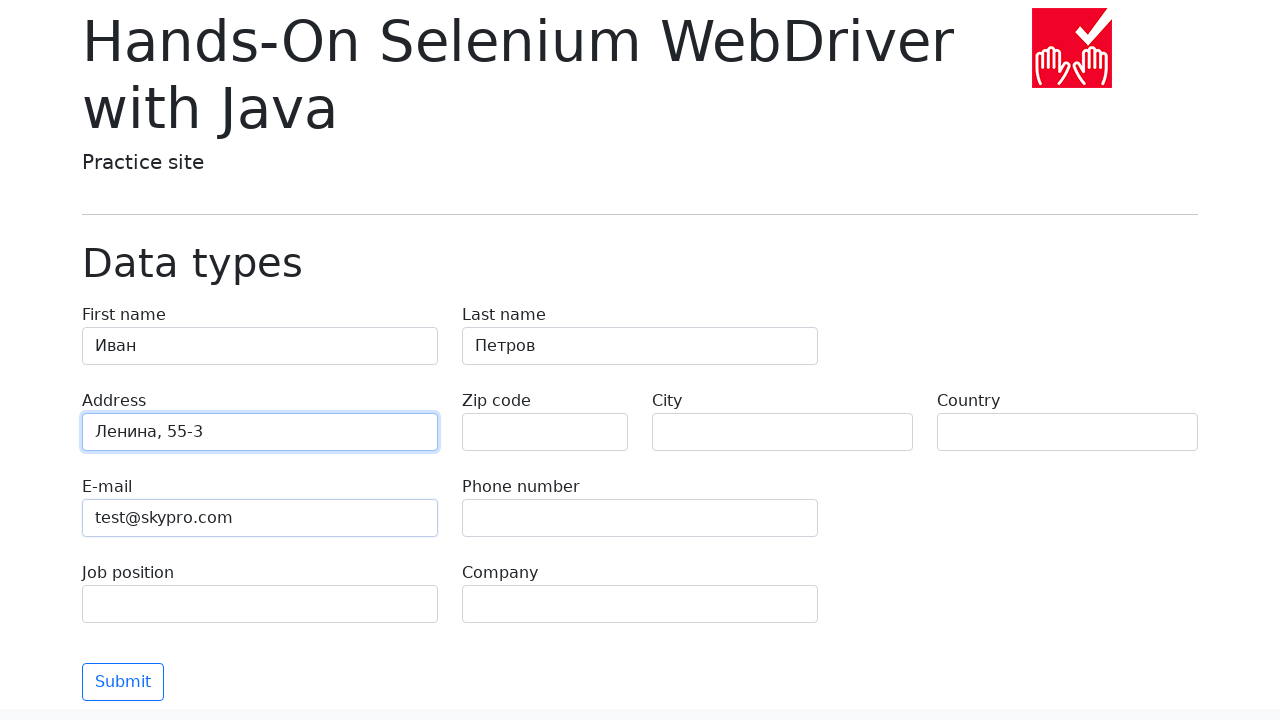

Filled phone field with '+7985899998787' on input[name='phone']
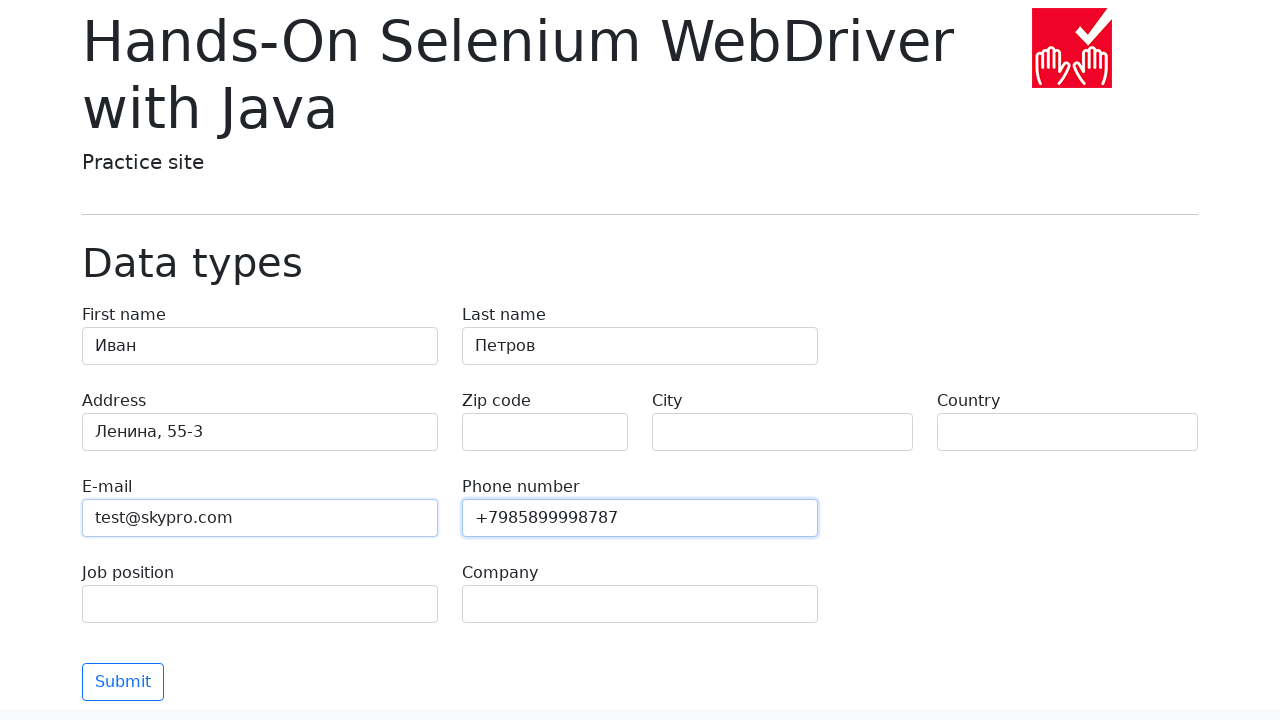

Filled zip code field with empty string on input[name='zip-code']
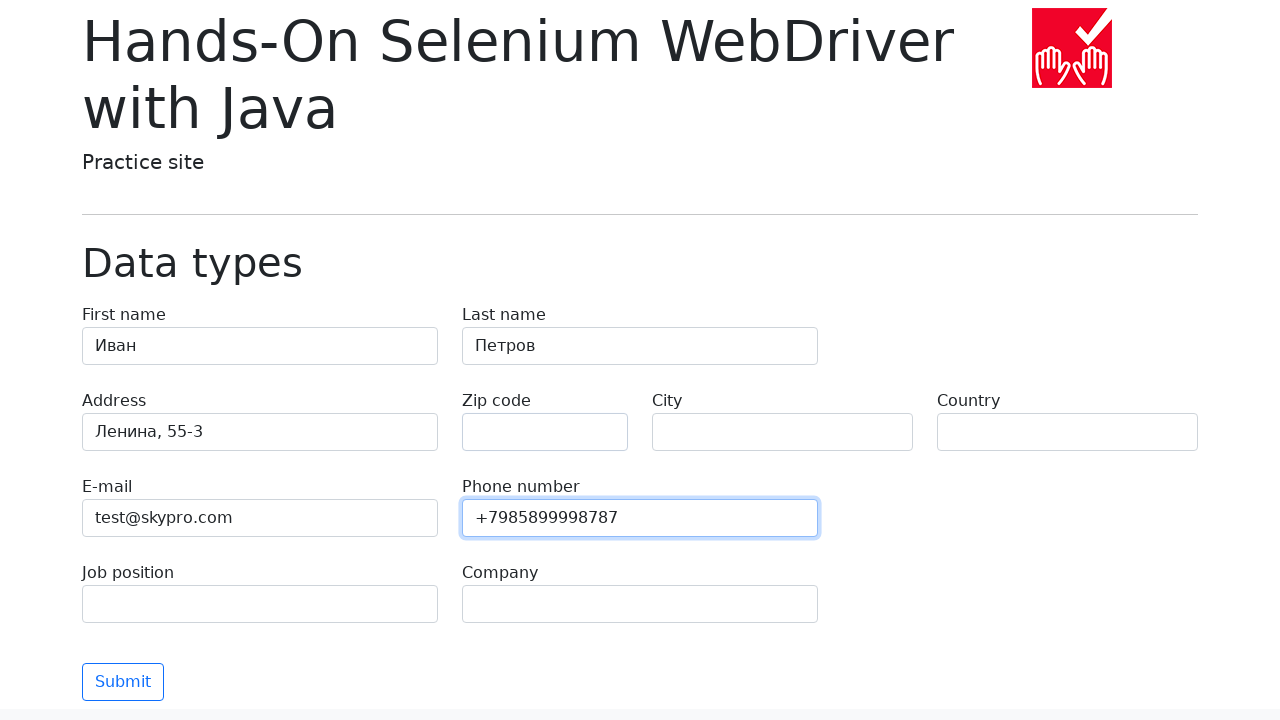

Filled city field with 'Москва' on input[name='city']
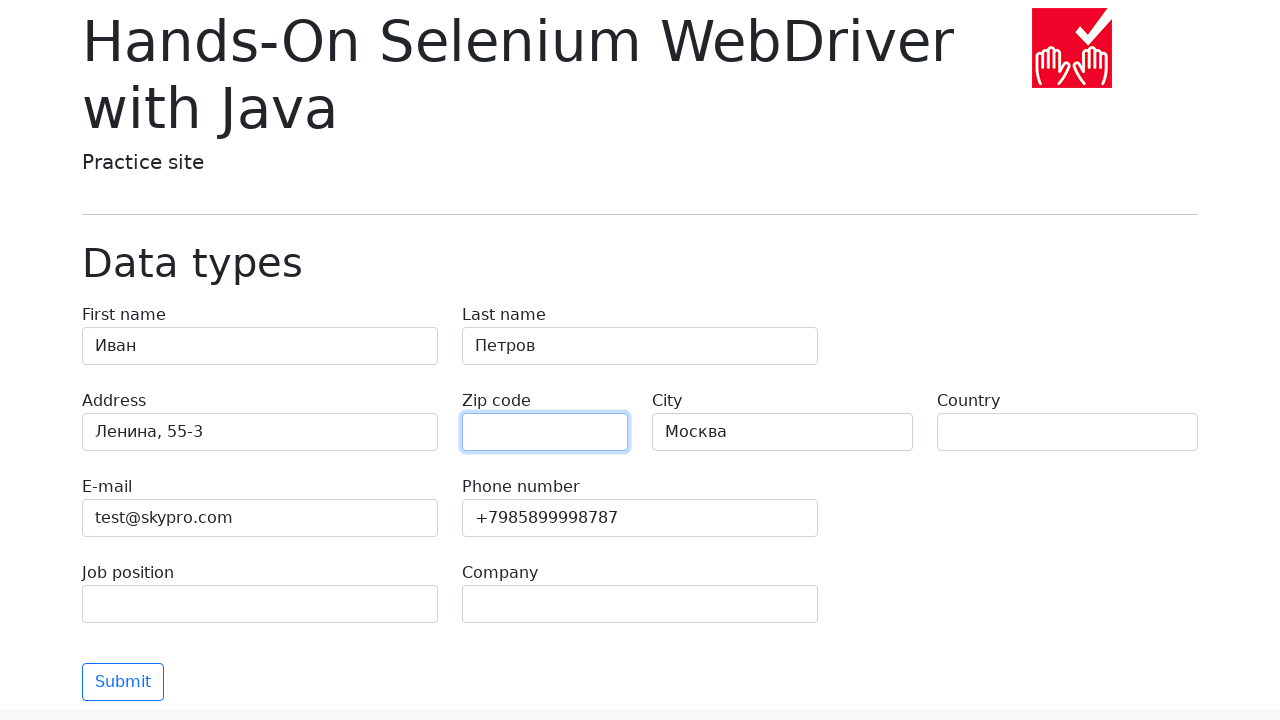

Filled country field with 'Россия' on input[name='country']
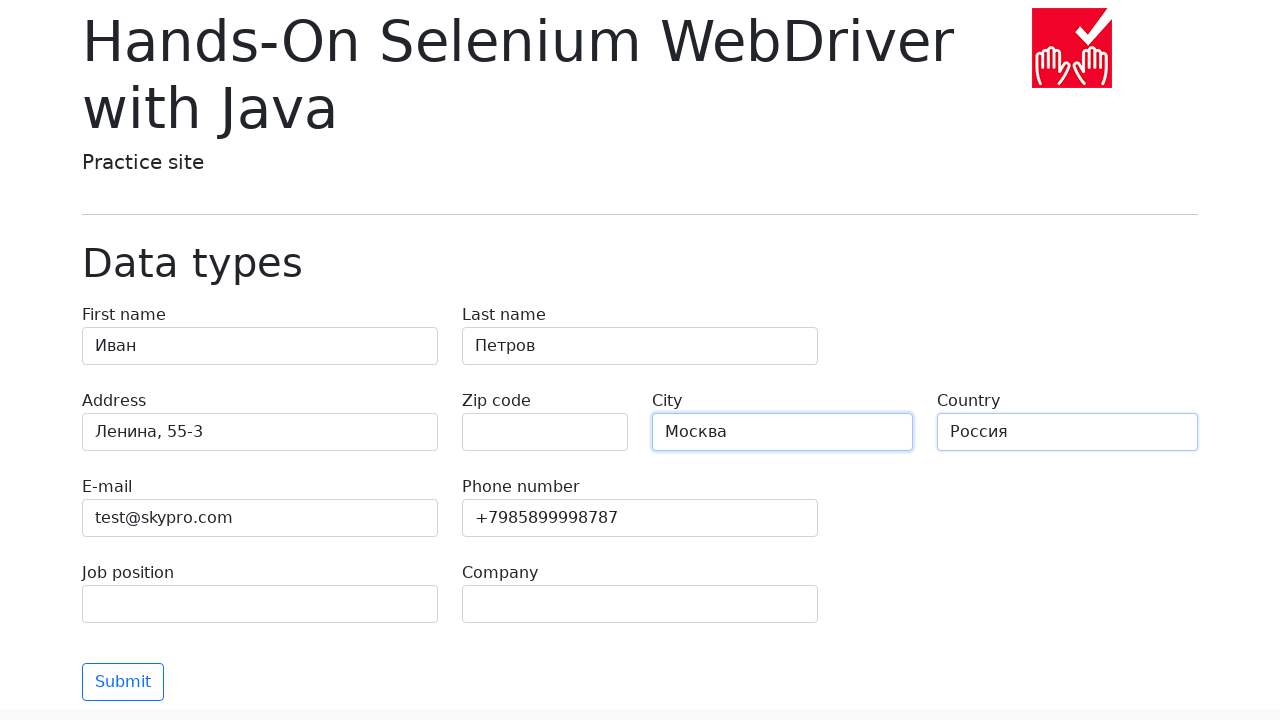

Filled job position field with 'QA' on input[name='job-position']
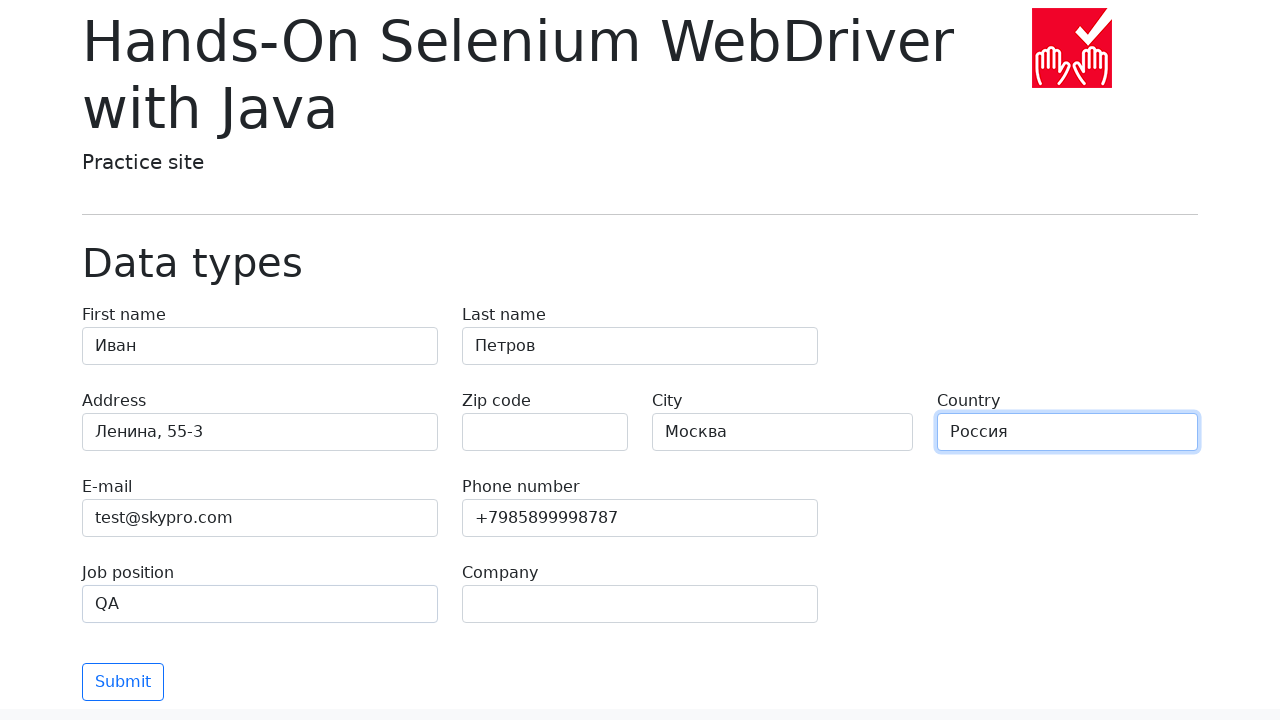

Filled company field with 'SkyPro' on input[name='company']
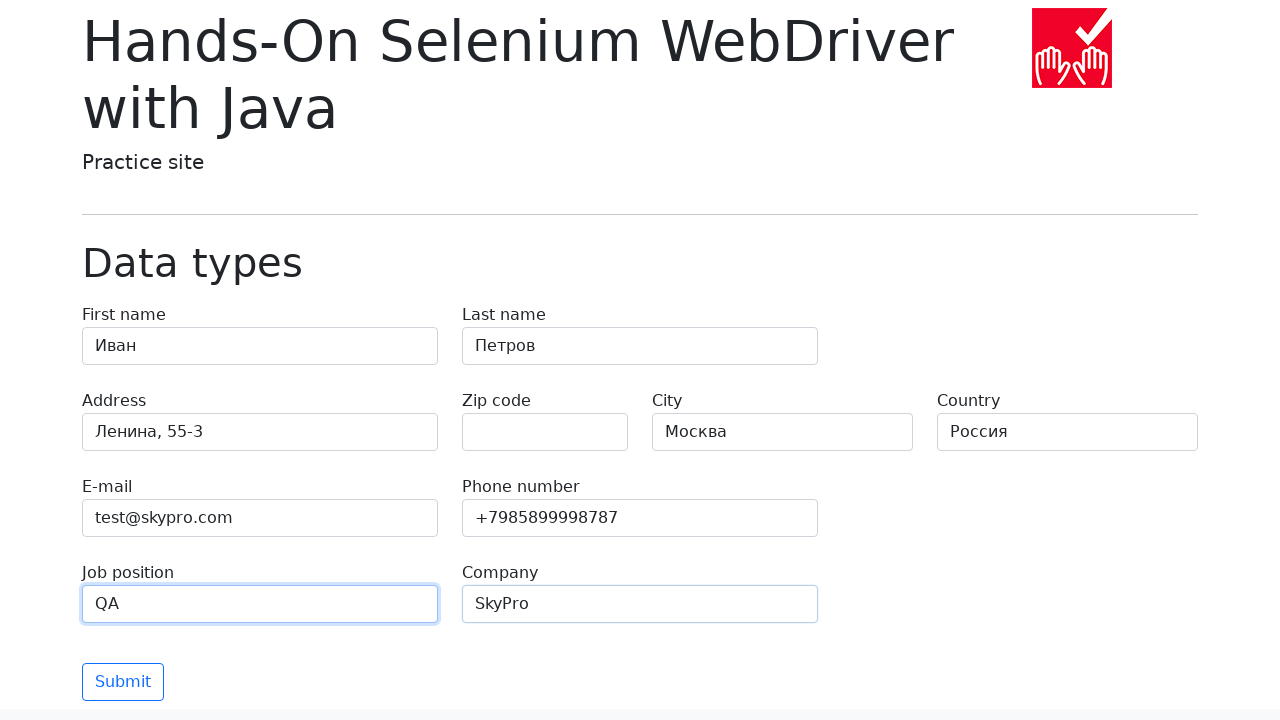

Clicked submit button to submit form at (123, 682) on button
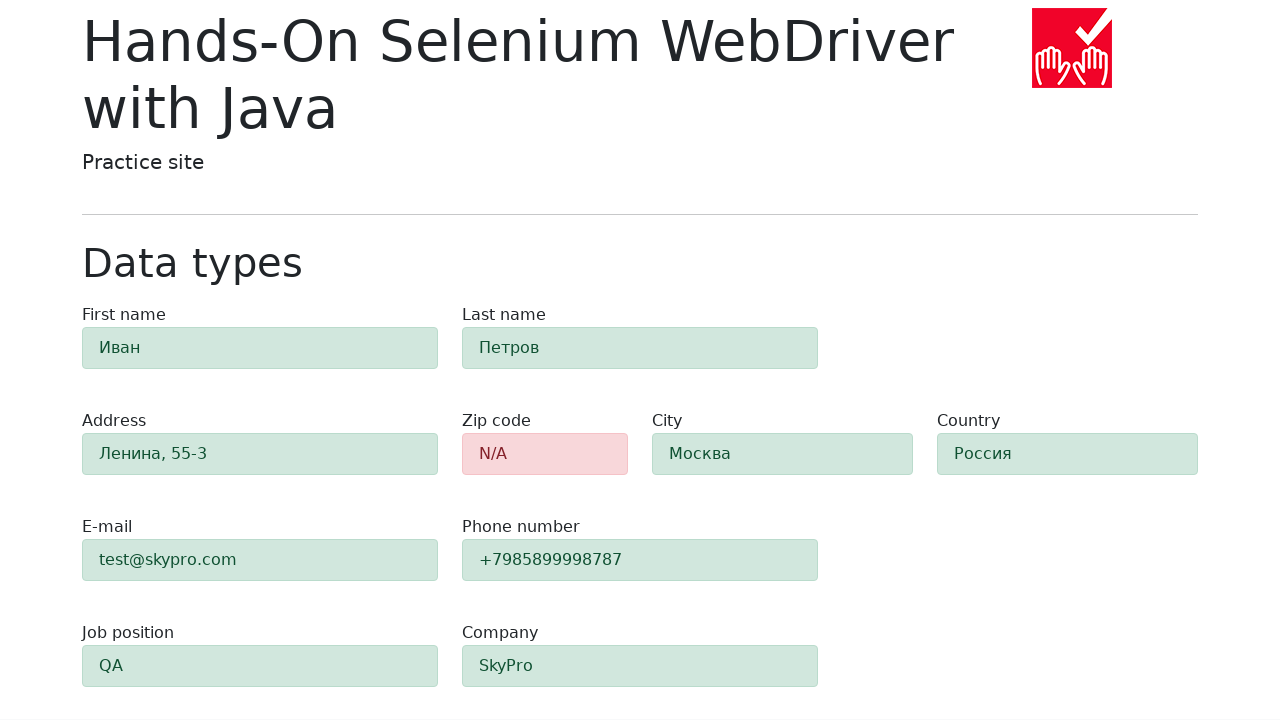

Email field element loaded and validated
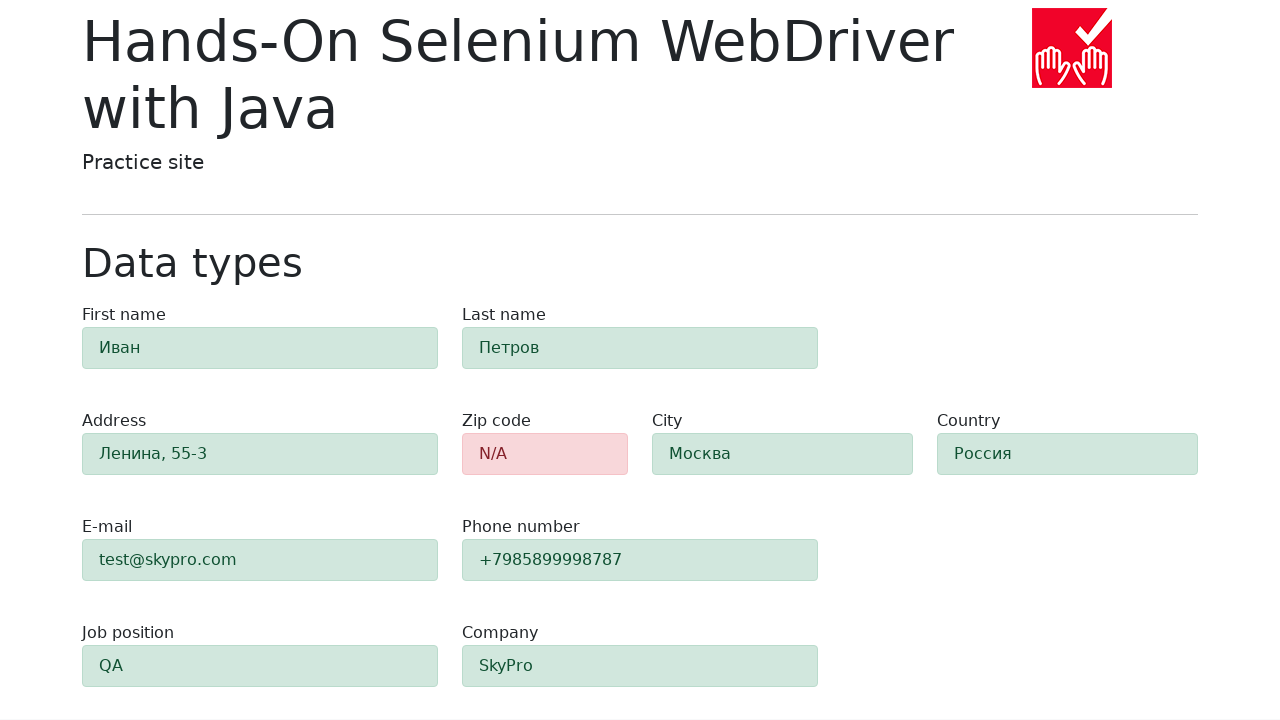

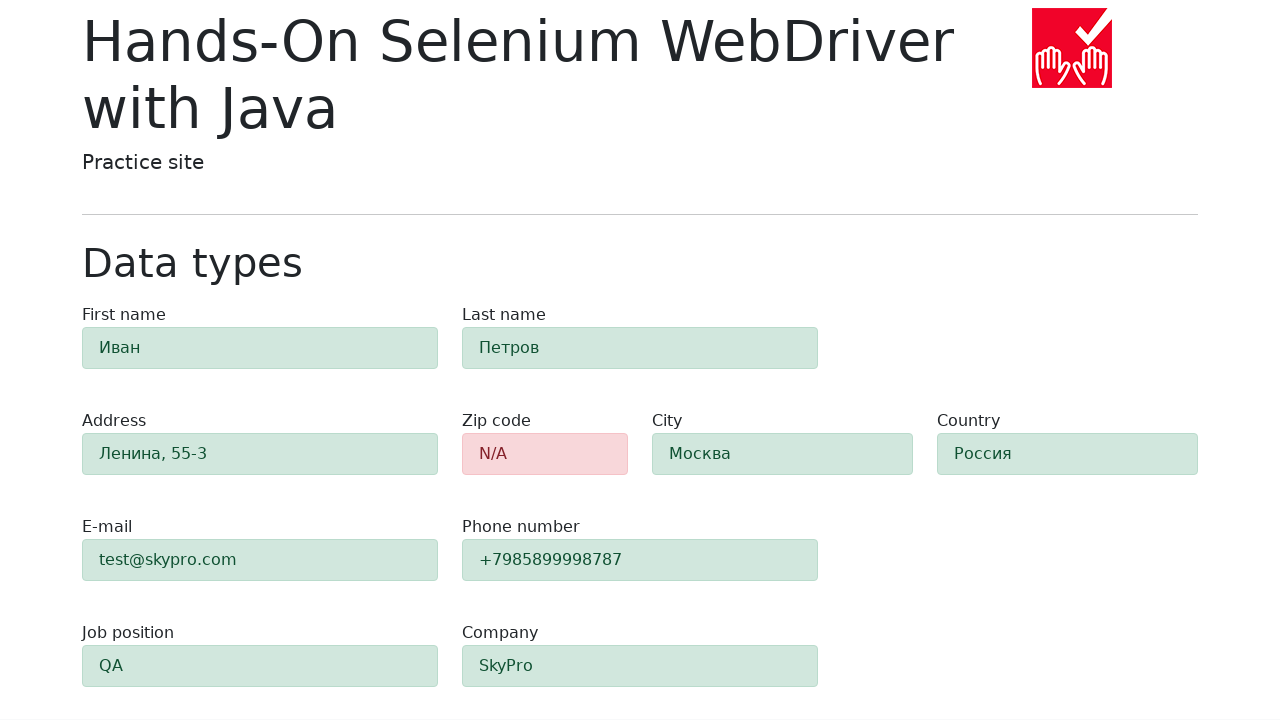